Tests the home page navigation by clicking Shop menu, then Home menu, and verifying that slider elements are displayed on the home page.

Starting URL: http://practice.automationtesting.in/

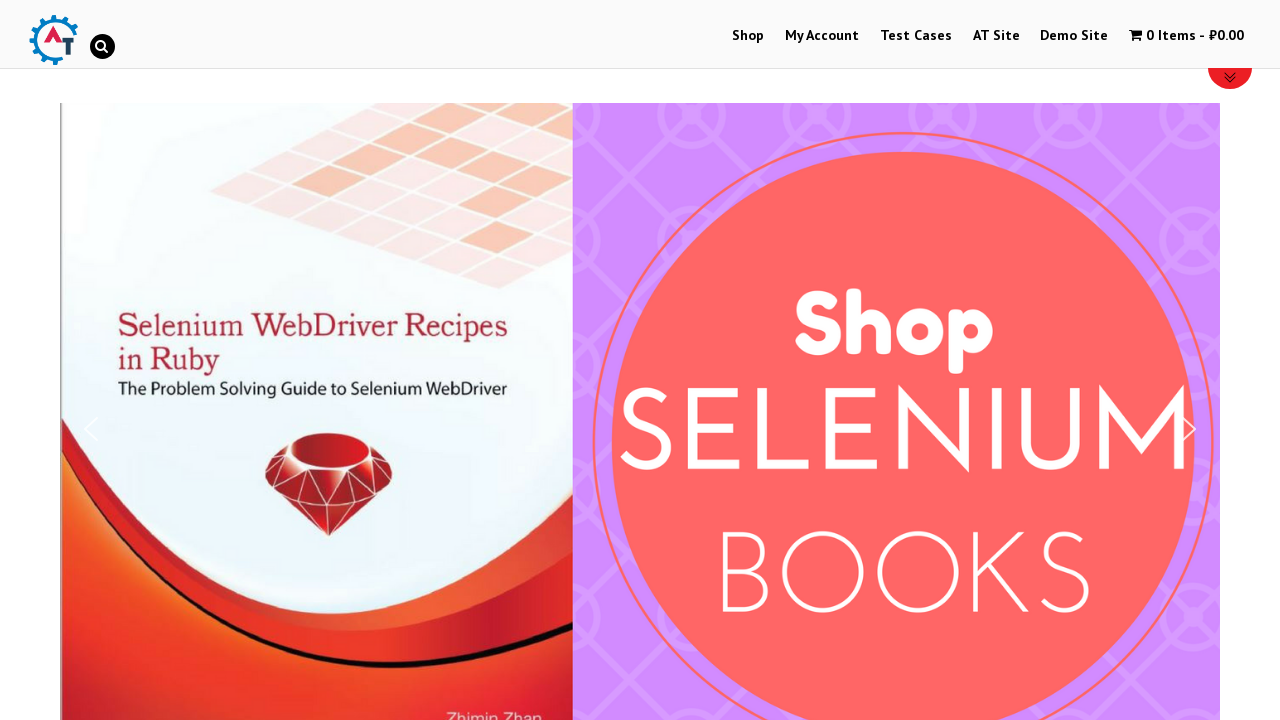

Clicked Shop menu at (748, 36) on #menu-item-40
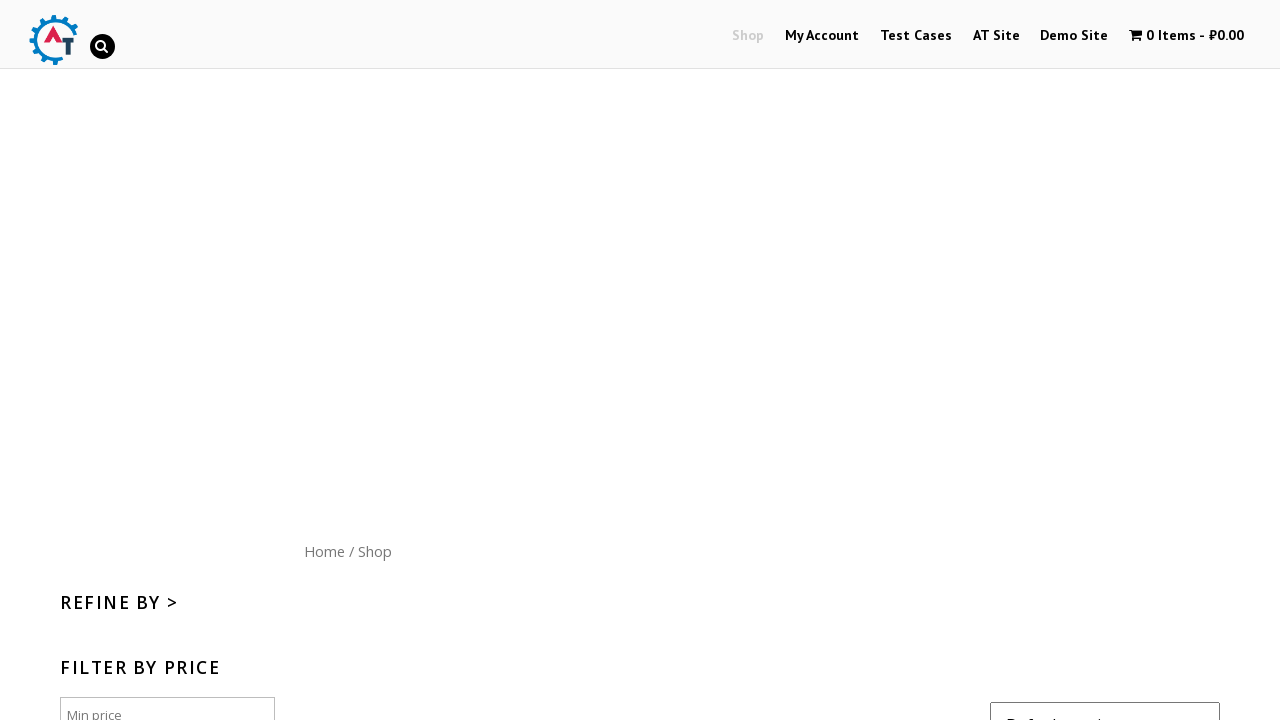

Clicked Home menu button at (324, 551) on xpath=//a[text()='Home']
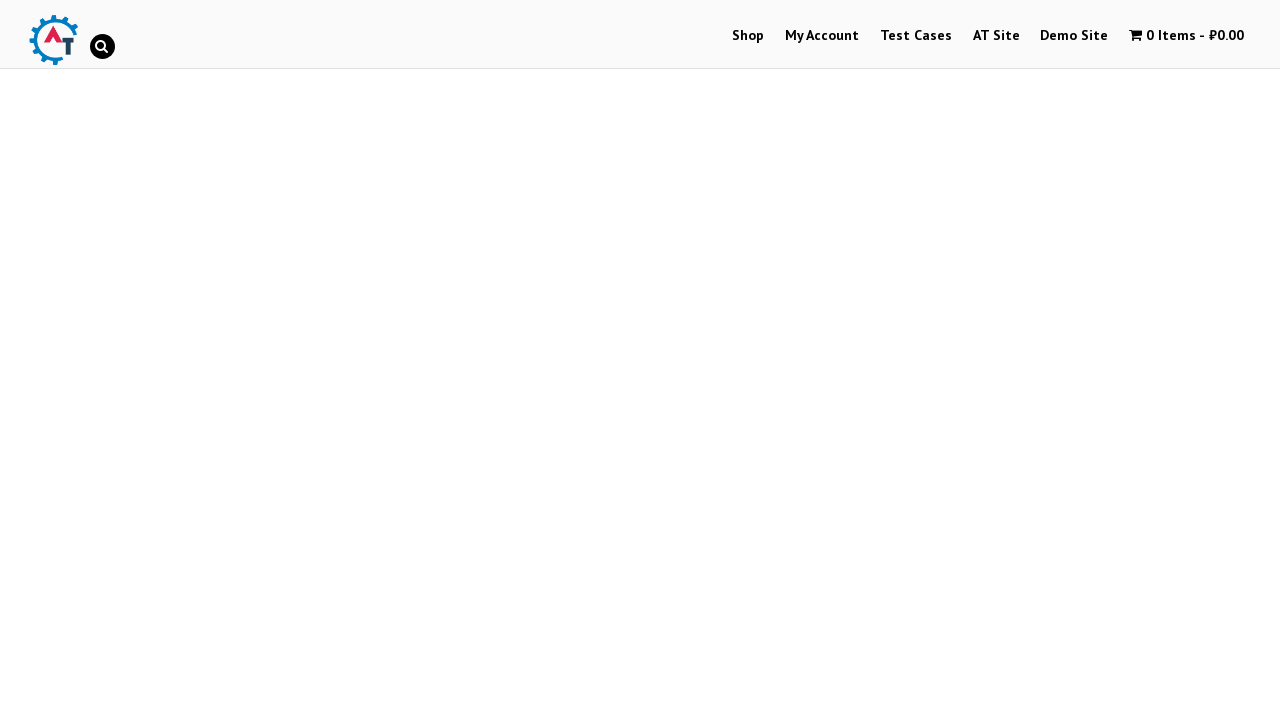

Page loaded successfully
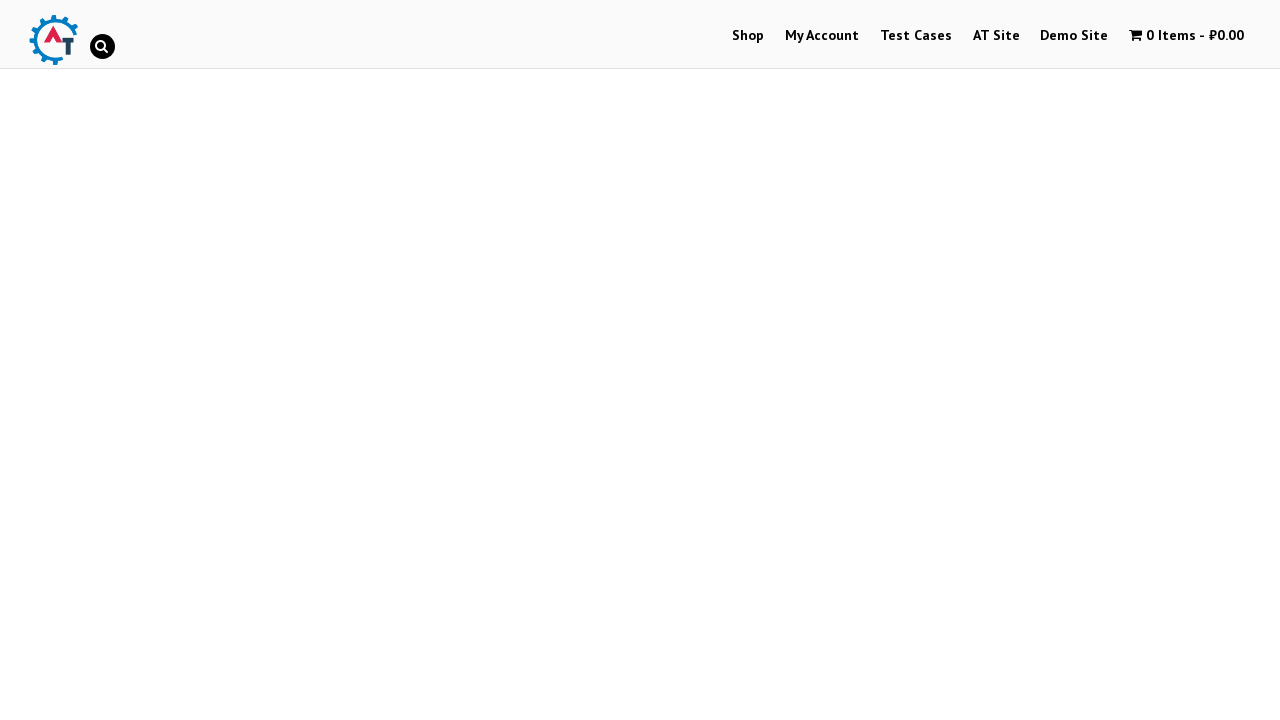

First arrow slider element is displayed
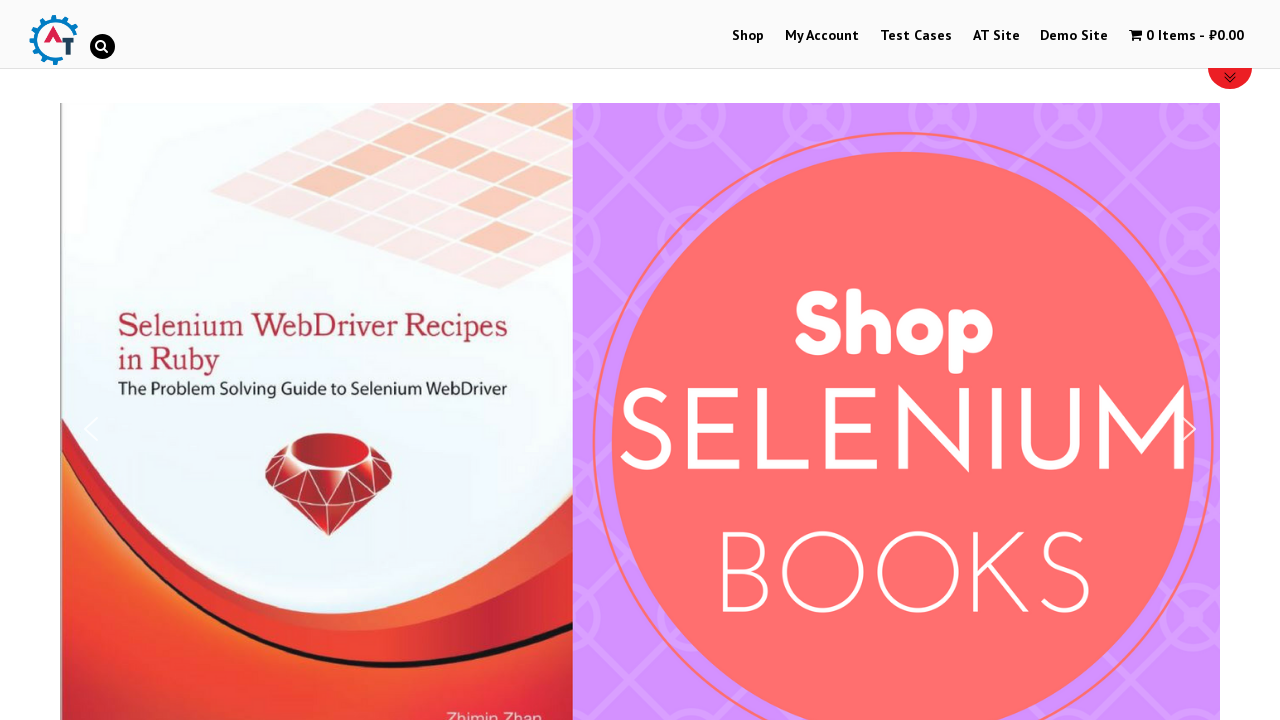

Pull-down slider element is displayed
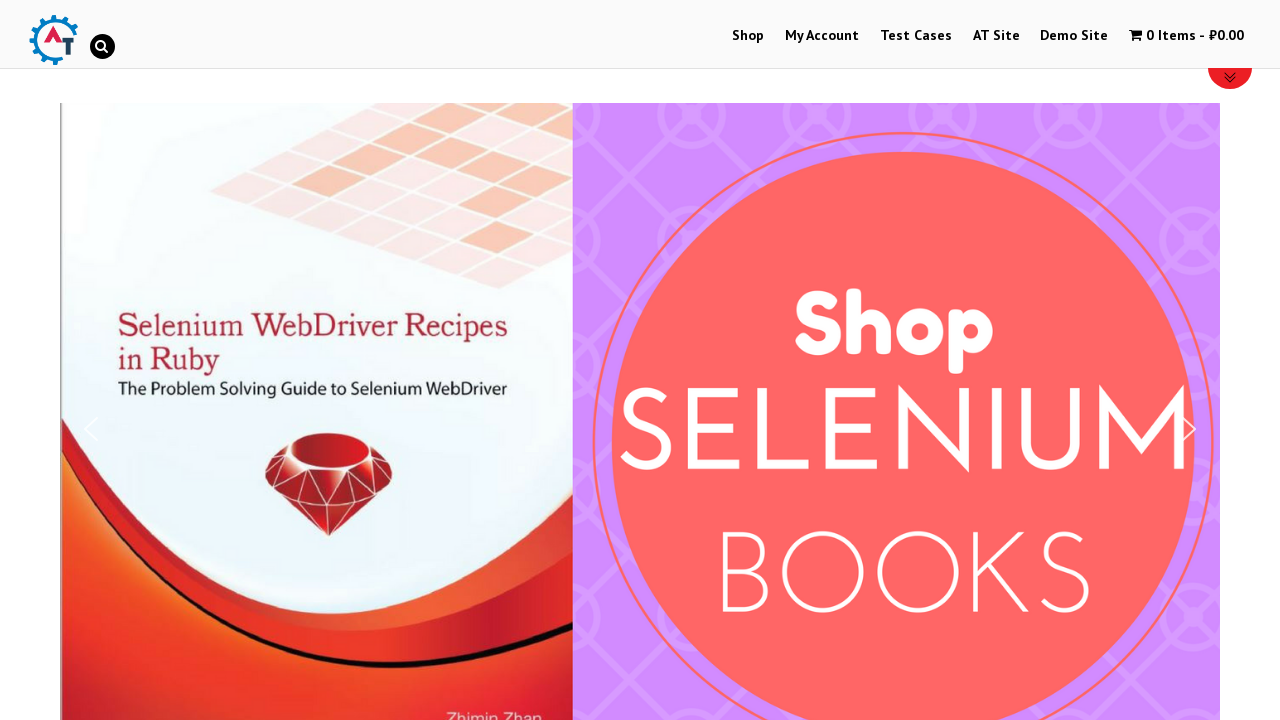

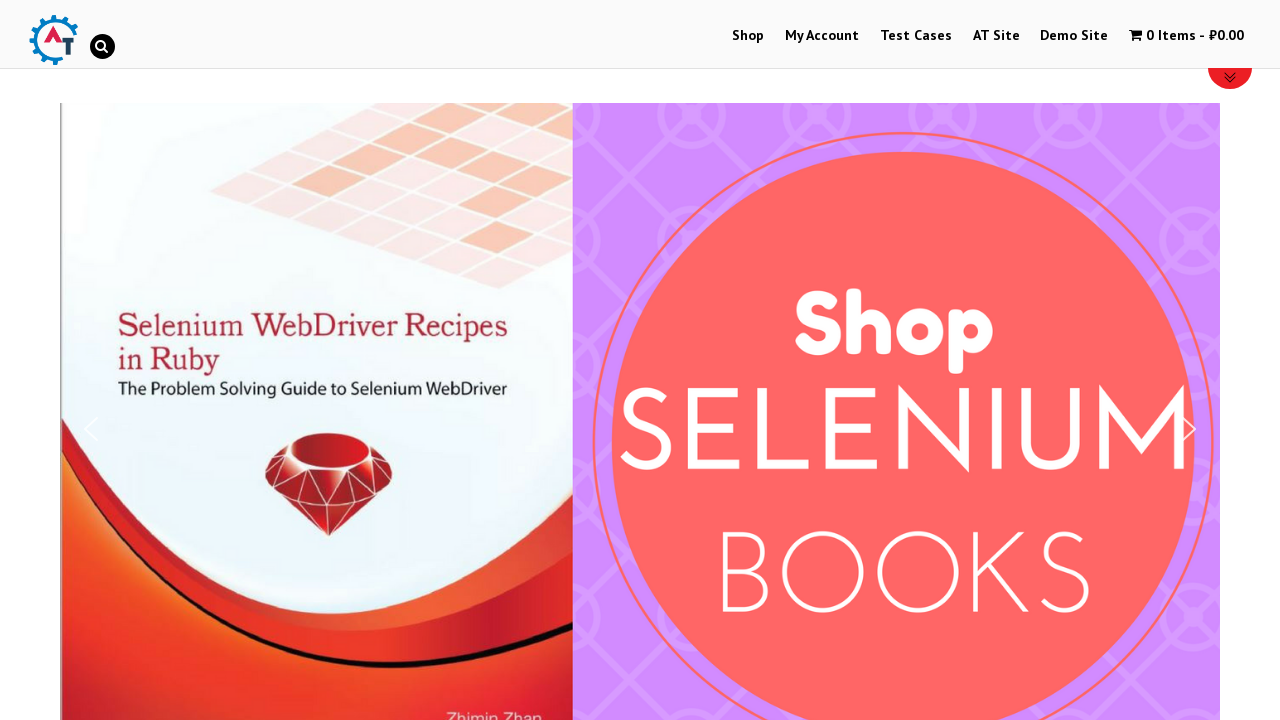